Tests the notification message functionality by clicking a link that triggers a notification message to be displayed on the page.

Starting URL: http://the-internet.herokuapp.com/notification_message_rendered

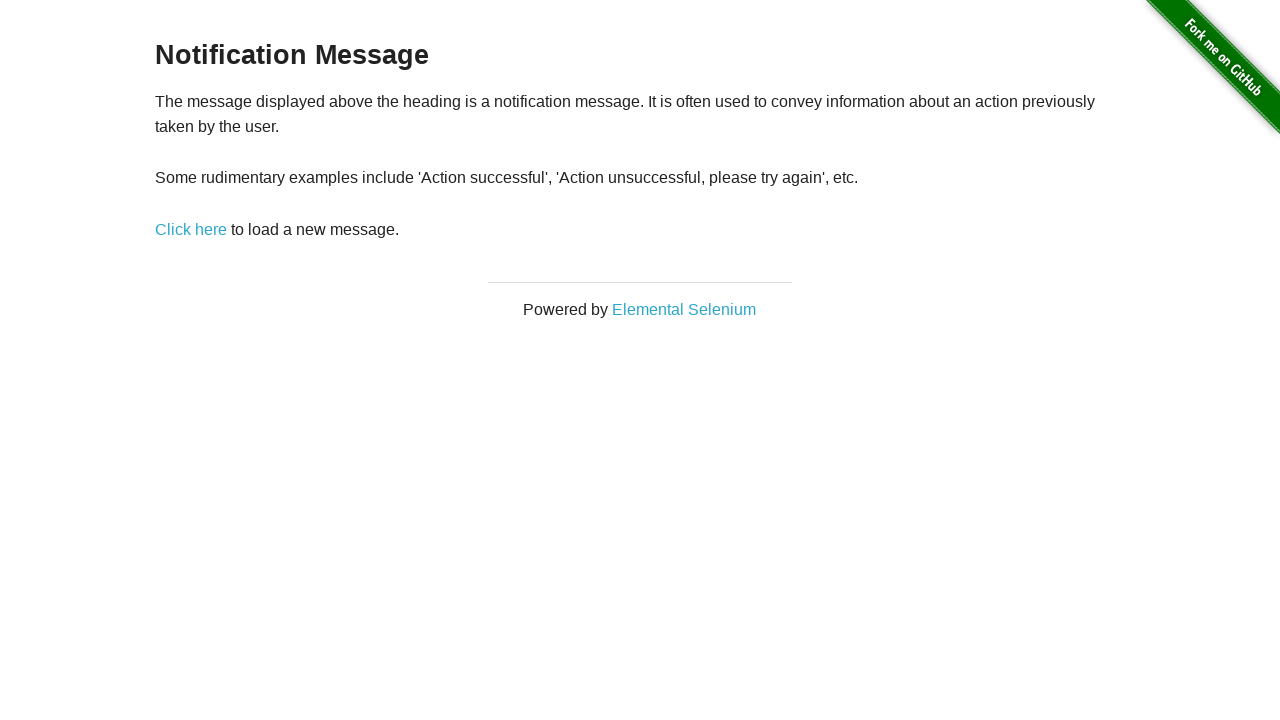

Clicked the notification message link at (191, 229) on a[href='/notification_message']
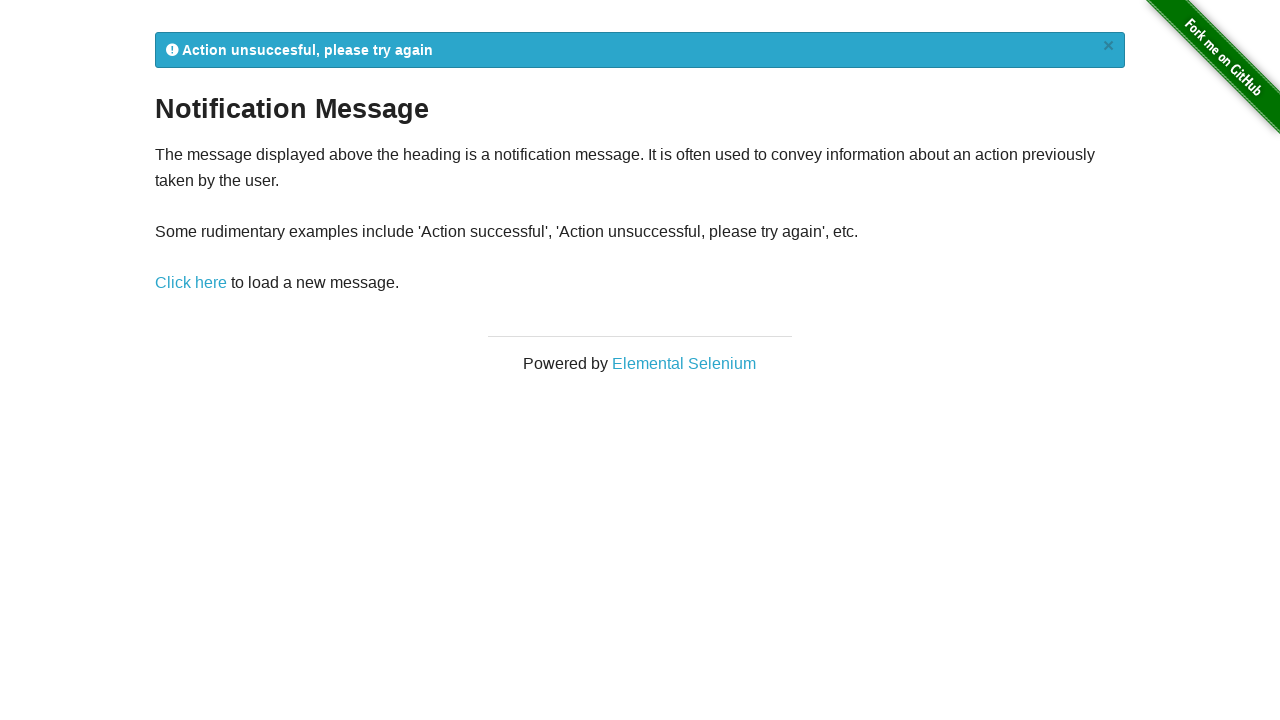

Notification flash message appeared on the page
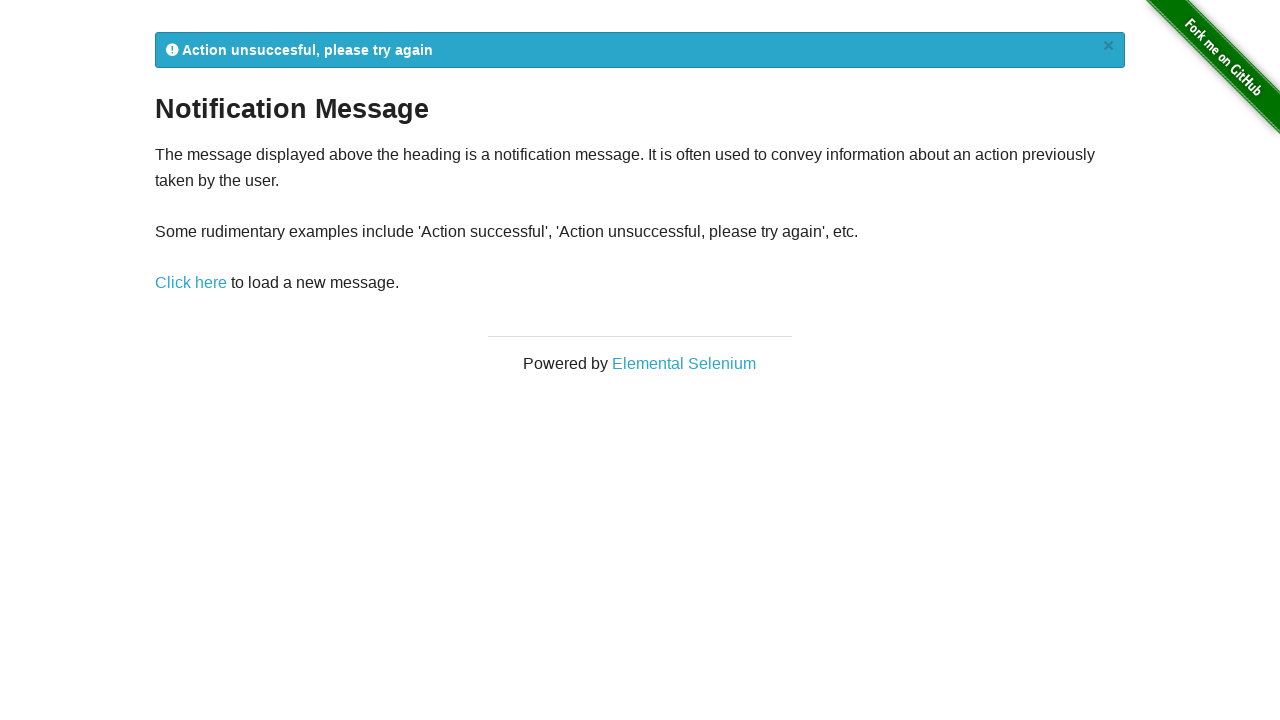

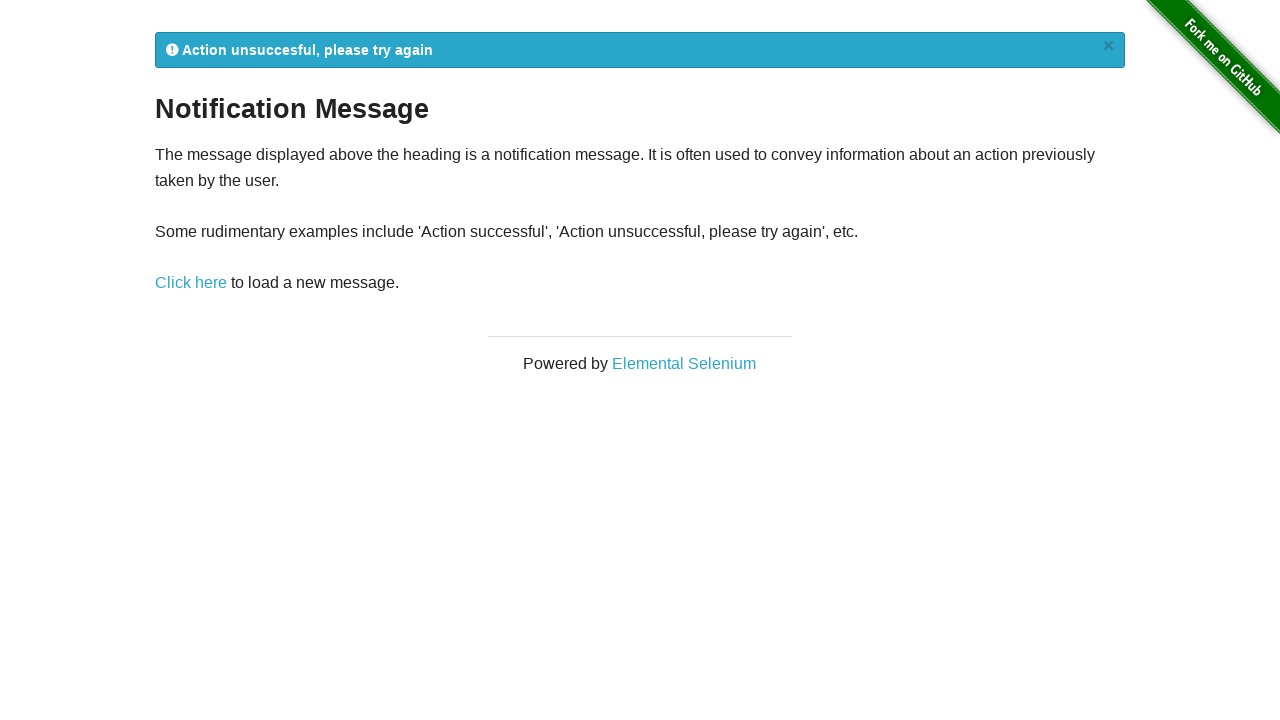